Completes a math exercise by reading a value from the page, calculating the result using a logarithmic formula, filling in the answer, checking required checkboxes, and submitting the form.

Starting URL: https://suninjuly.github.io/math.html

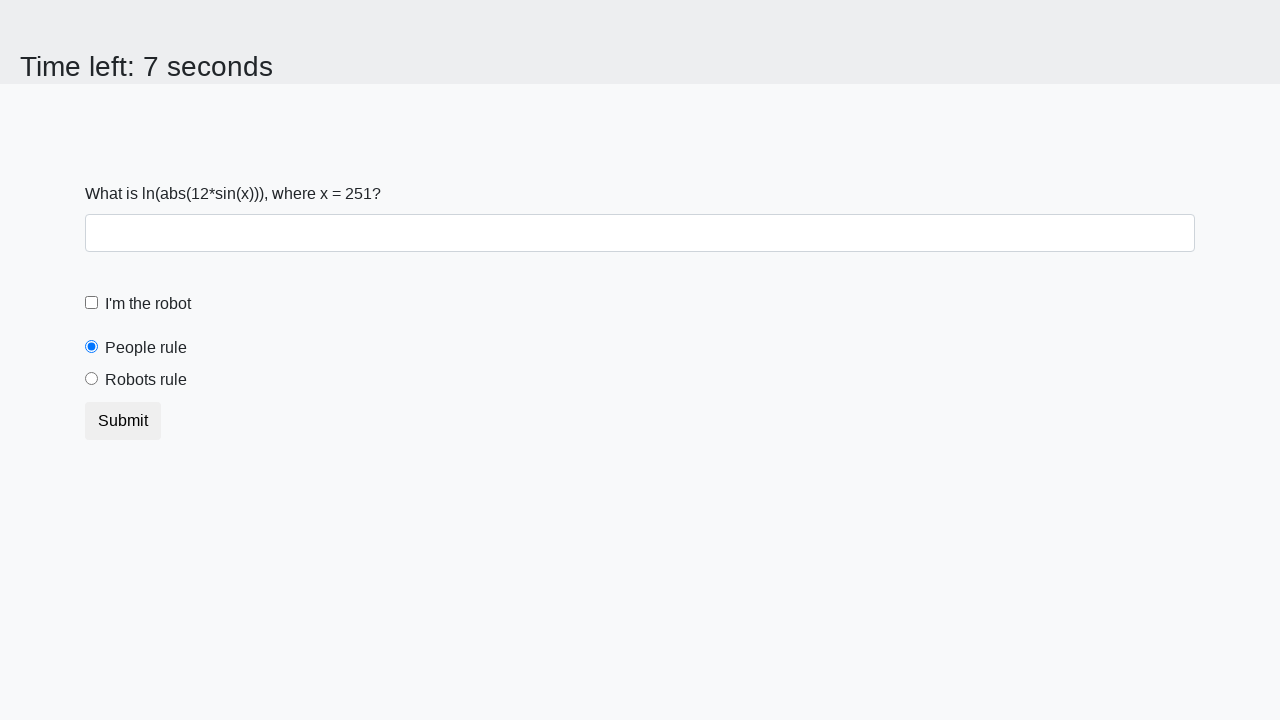

Located and read the x value from #input_value element
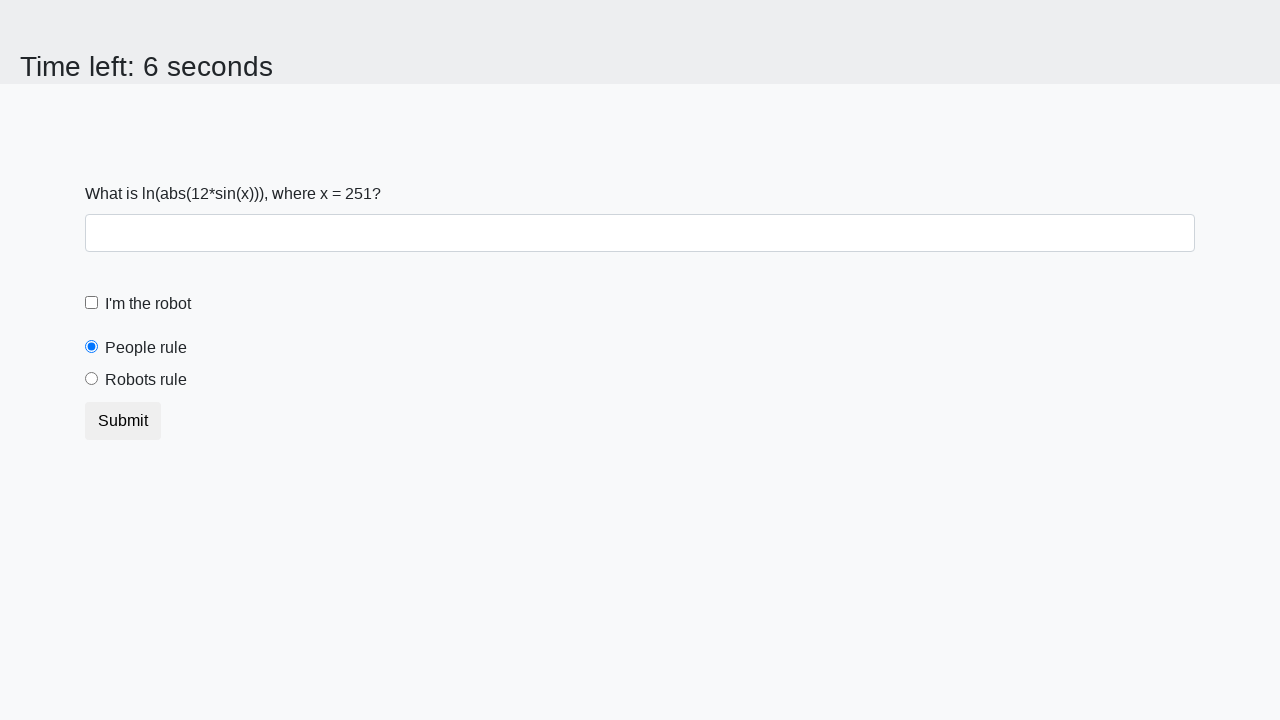

Calculated logarithmic result using formula: log(|12 * sin(x)|)
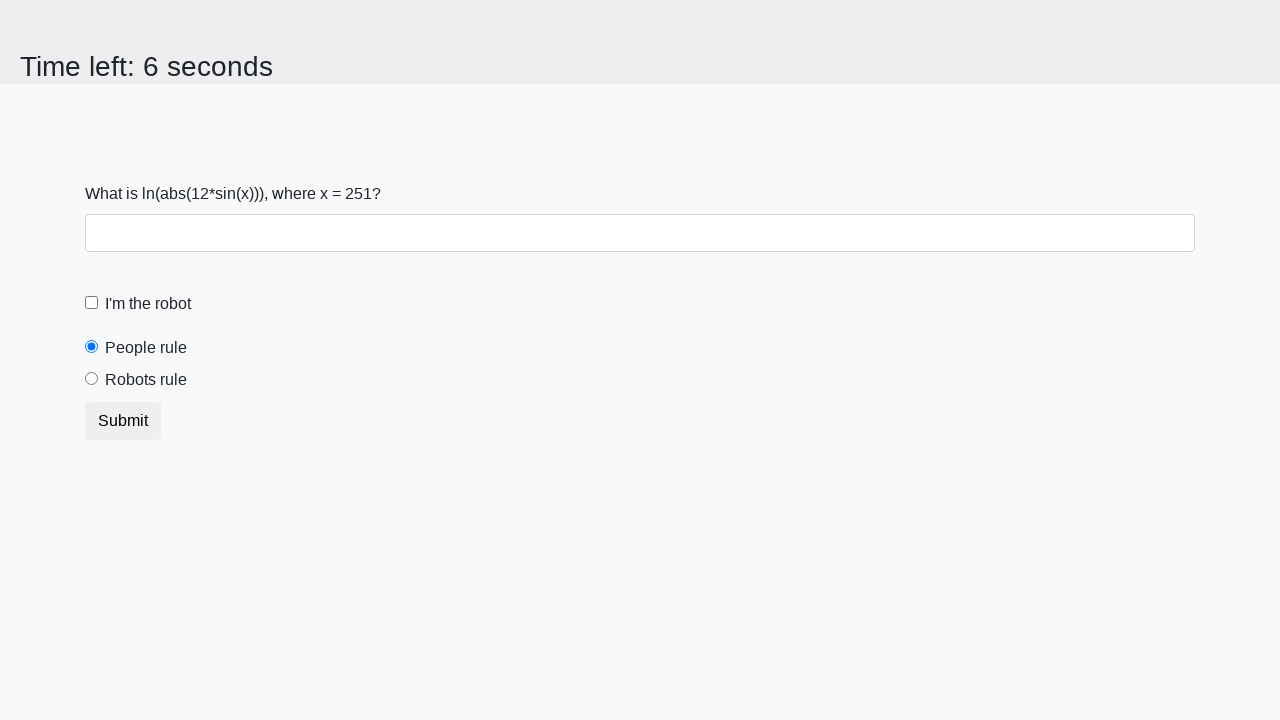

Filled the answer input field with calculated value on input
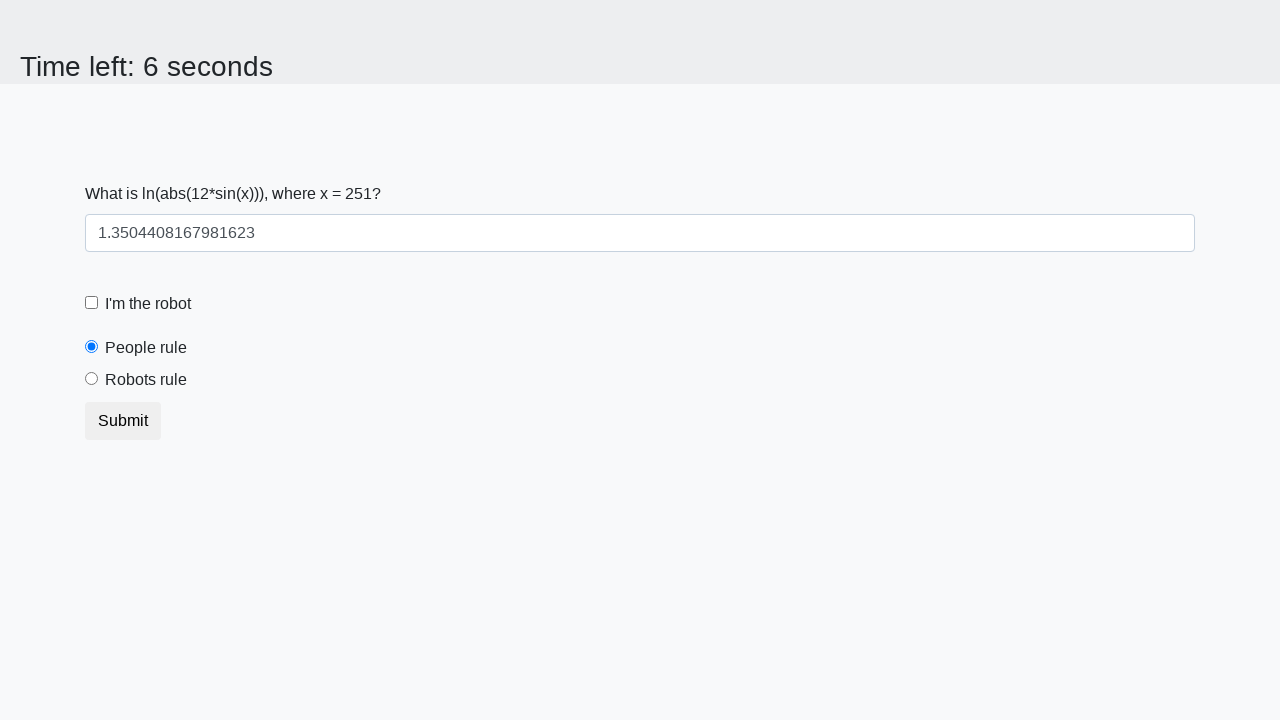

Checked the robot checkbox at (92, 303) on #robotCheckbox
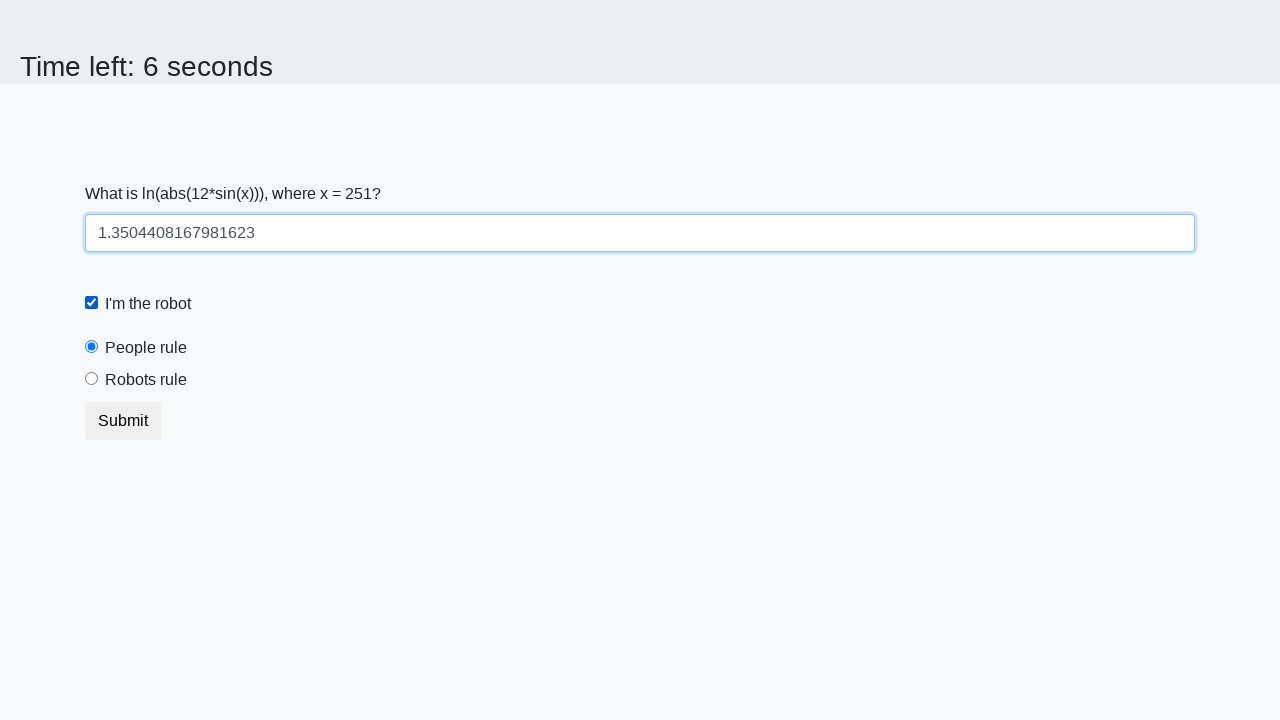

Checked the robots rule checkbox at (92, 379) on #robotsRule
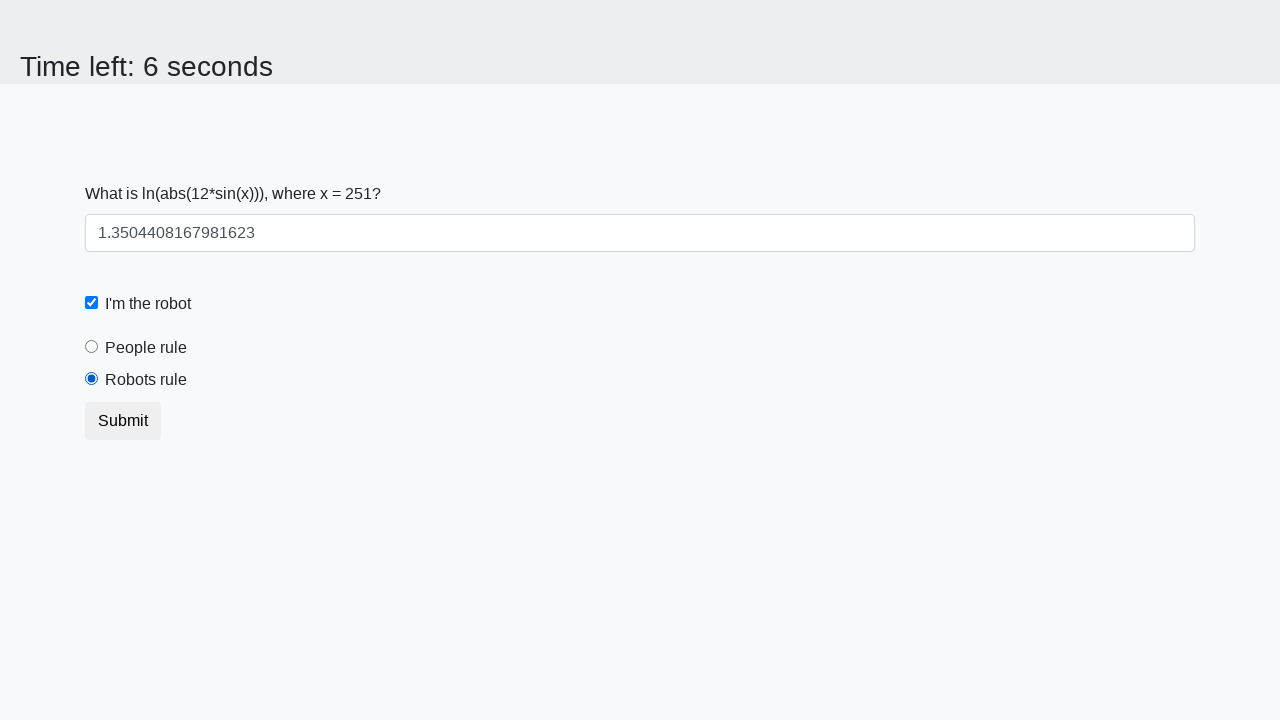

Clicked the submit button to complete the math exercise at (123, 421) on button
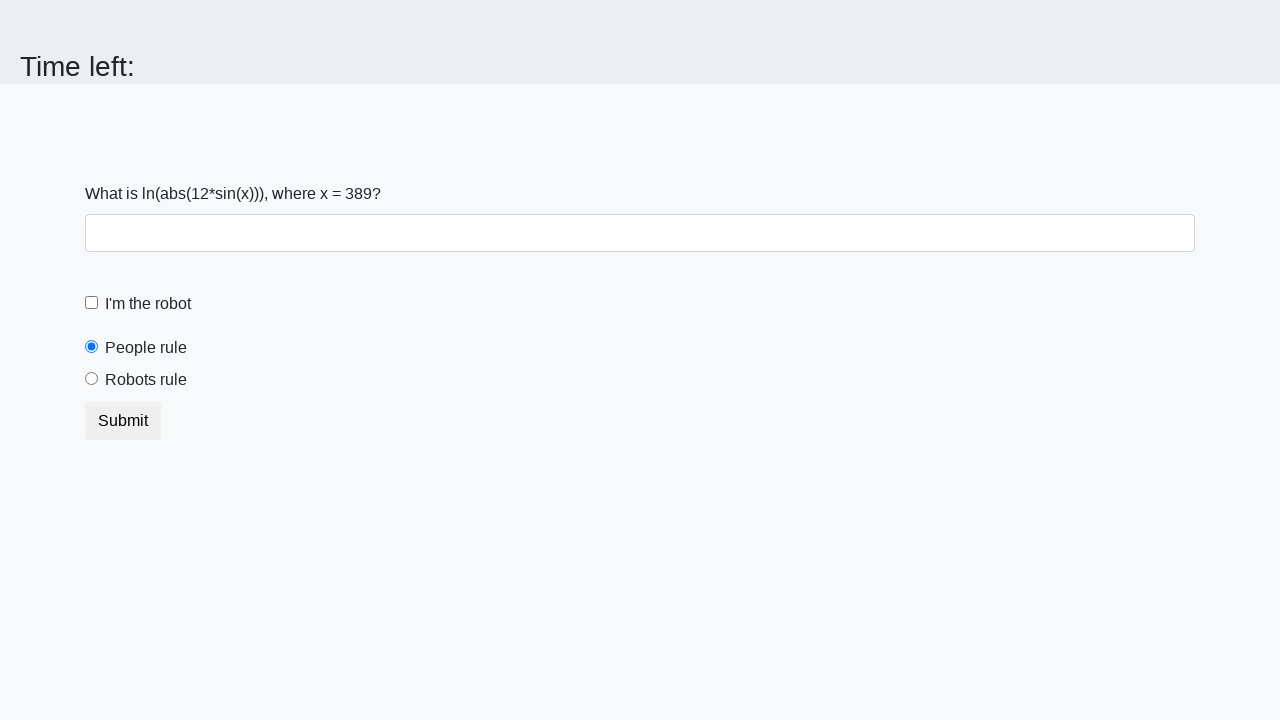

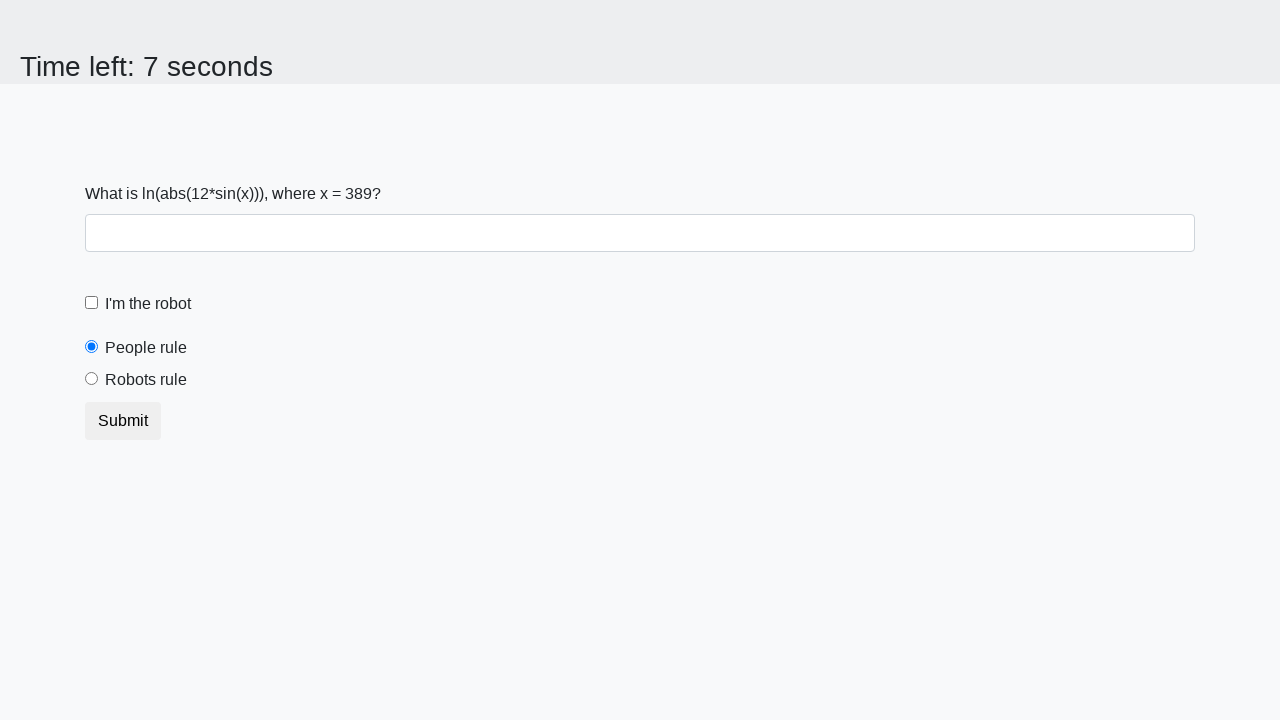